Tests the contact form functionality by navigating to the contact page, filling out the form fields, and submitting the form

Starting URL: https://alchemy.hguy.co/lms

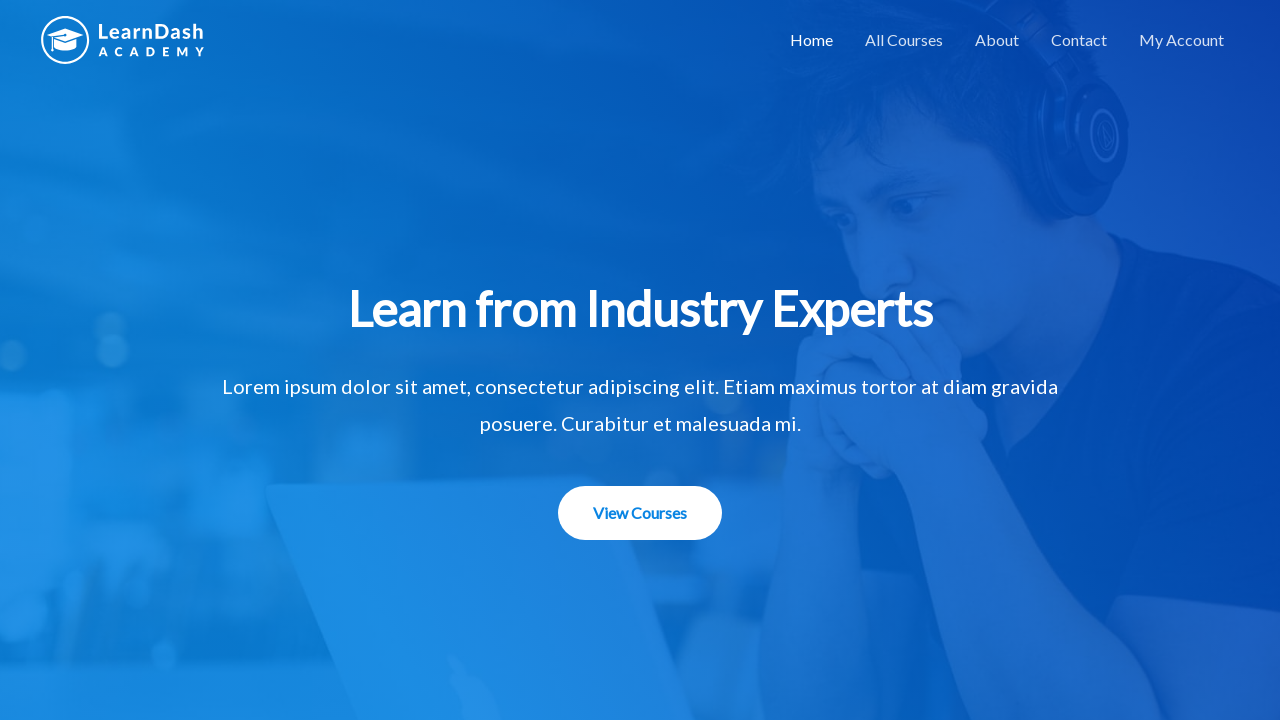

Clicked on the contact page link in main navigation at (1079, 40) on (//*[contains(@class,'main-header-bar-navigation')]//a)[4]
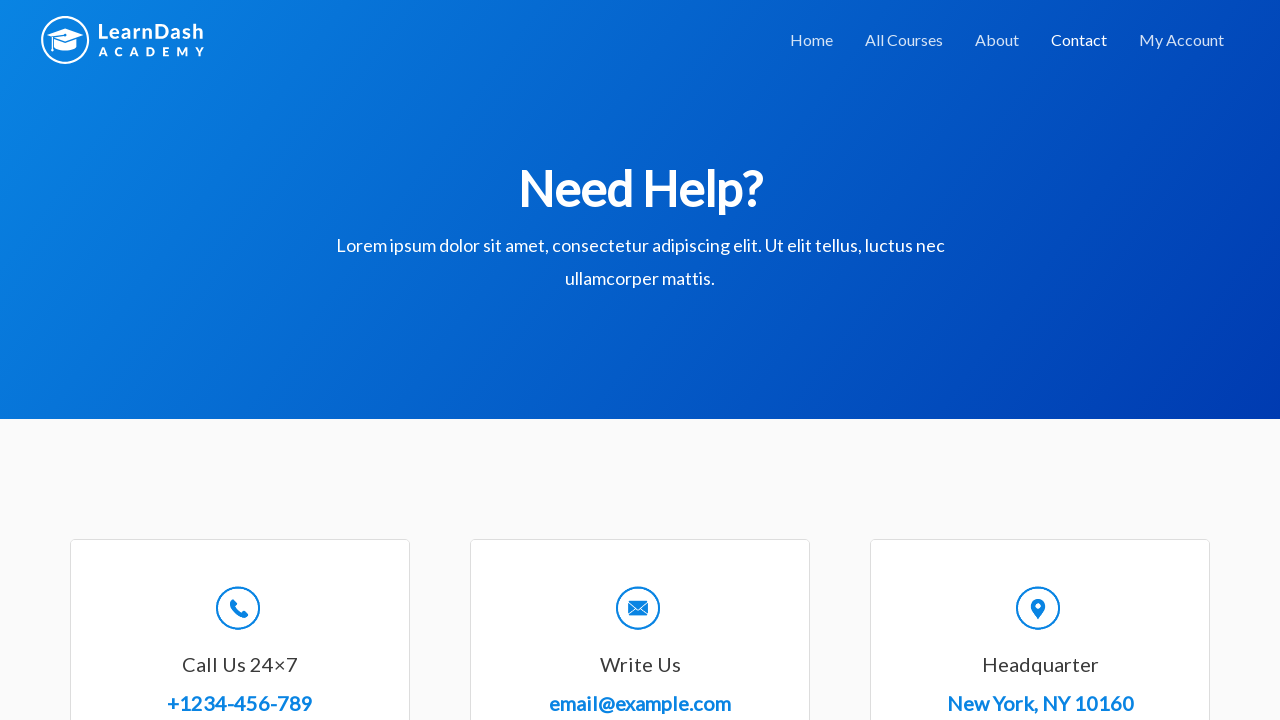

Filled in the name field with 'johndoe123' on (//input[contains(@class,'wpforms-field-large wpforms-field-required')])[1]
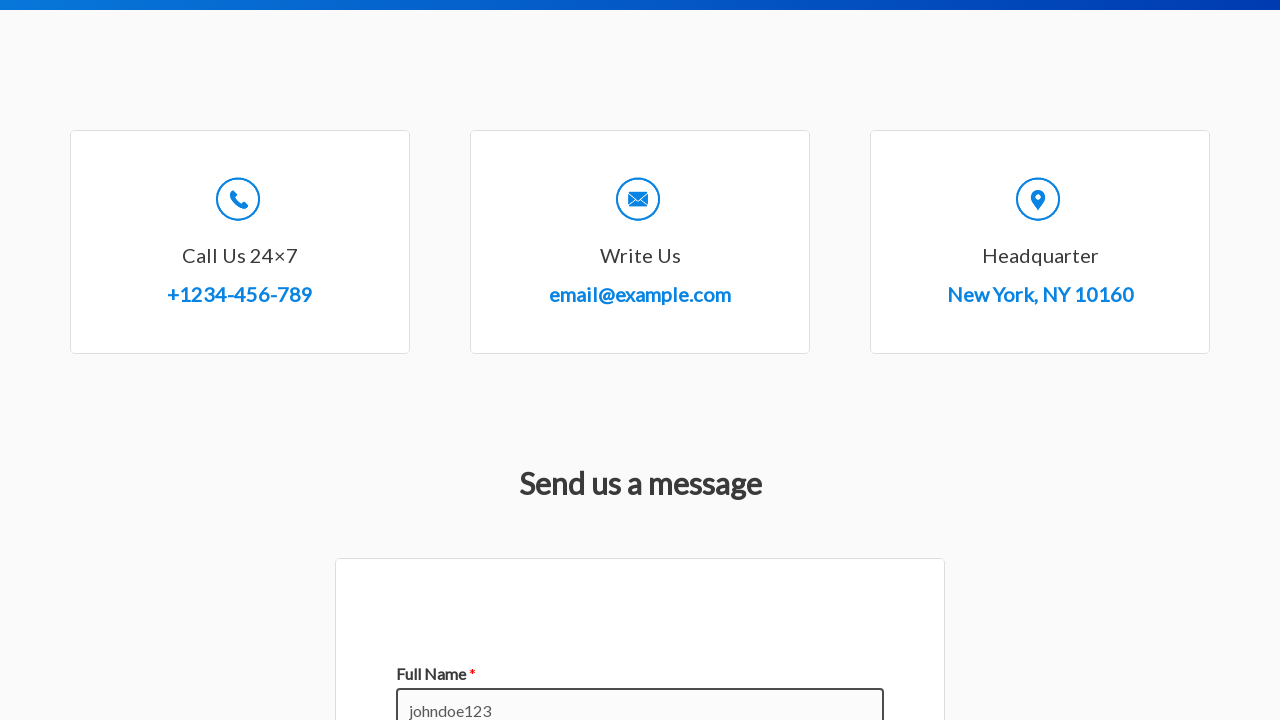

Filled in the email field with 'johndoe123@example.com' on (//input[contains(@id,'wpforms-8-field')])//following::*[contains(@type,'email')
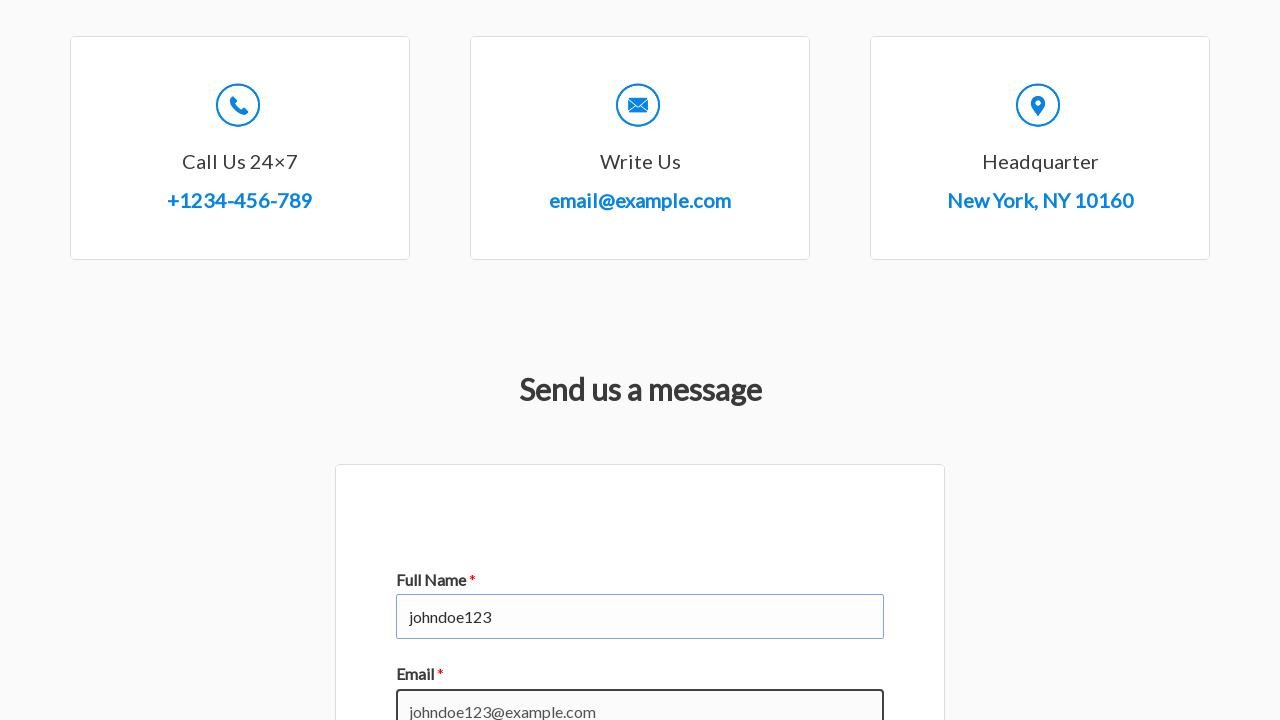

Filled in the comment field with test message on //*[contains(@class,'wpforms-field-medium wpforms-field-required')]
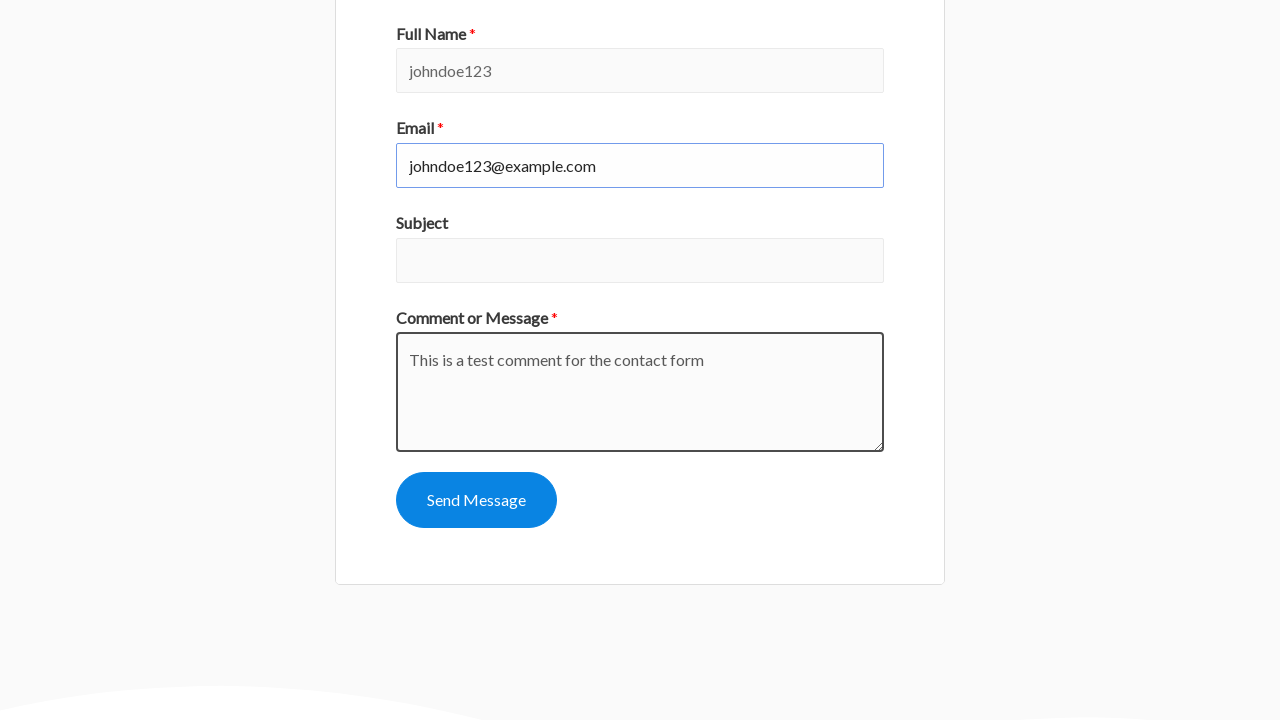

Clicked the submit button to submit the contact form at (476, 500) on xpath=//*[@class='wpforms-submit ']
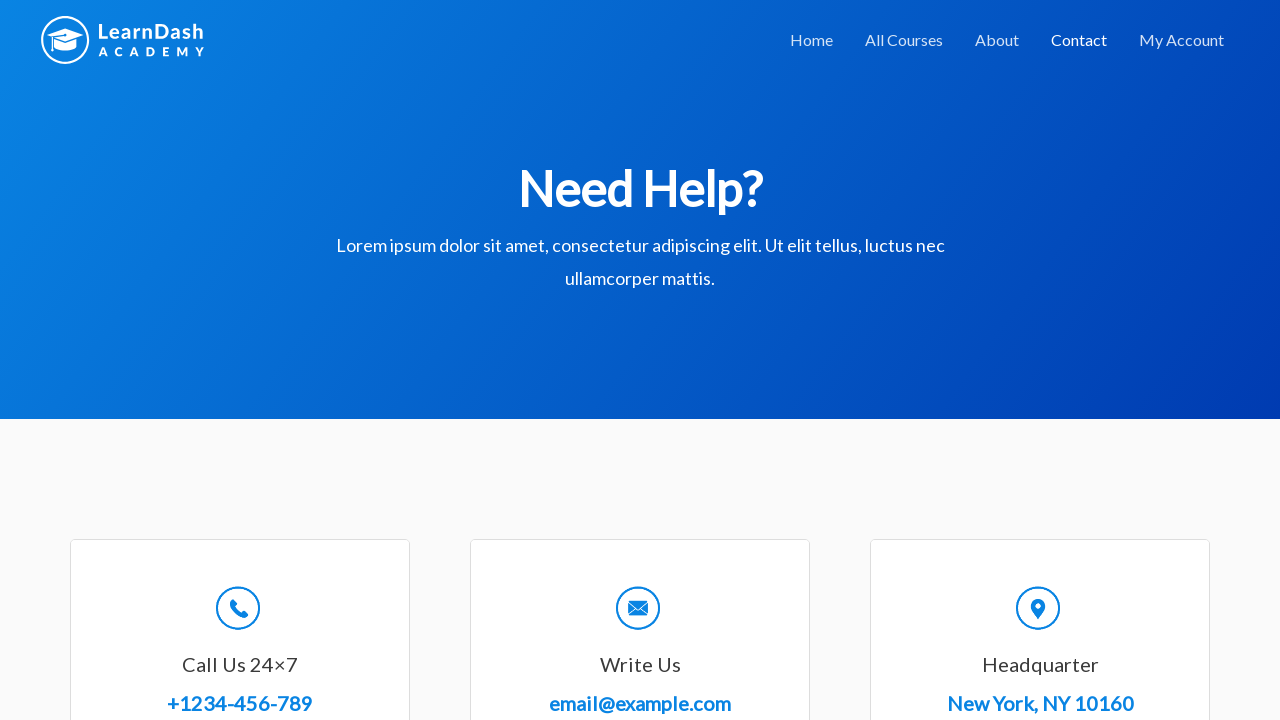

Confirmation message appeared after form submission
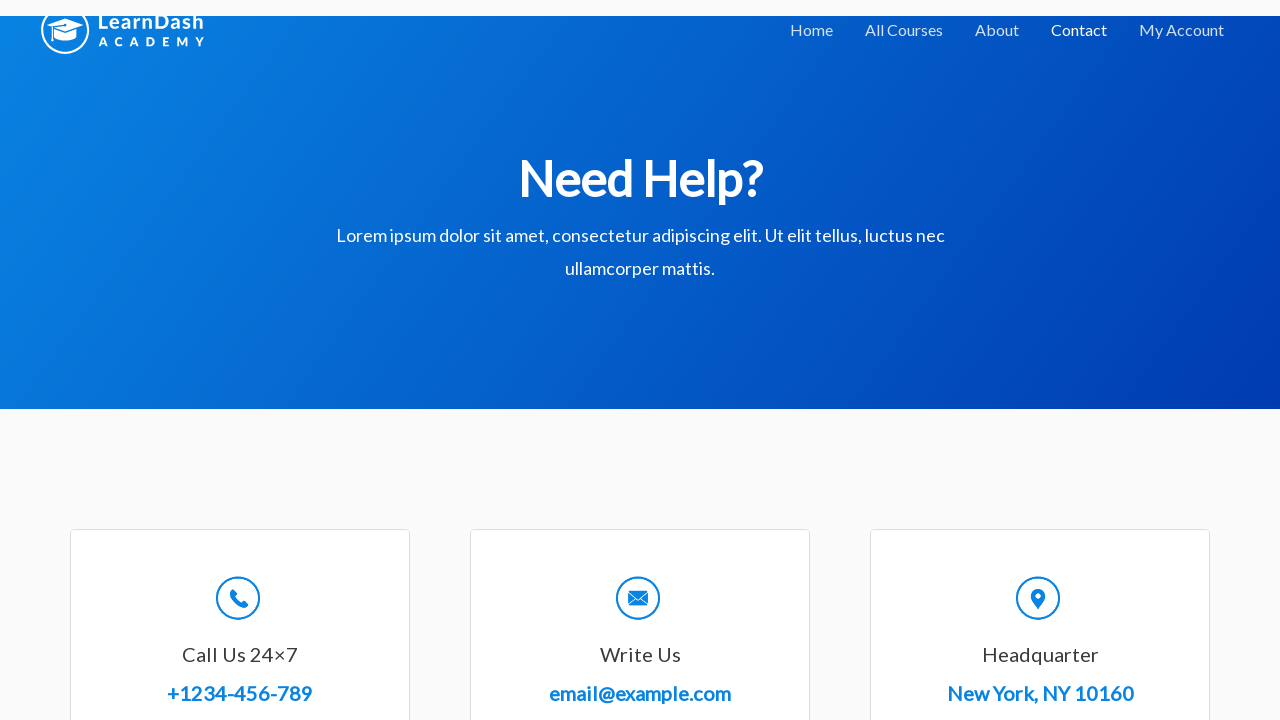

Retrieved confirmation message: Thanks for contacting us! We will be in touch with you shortly.

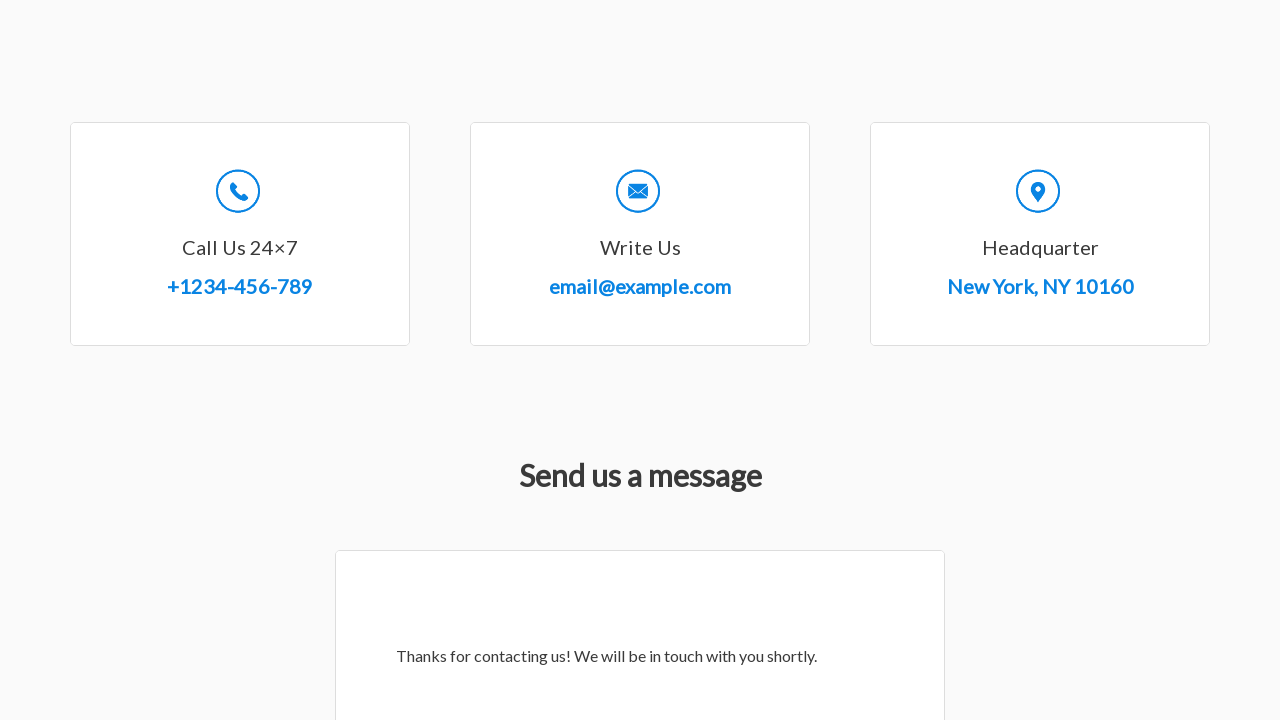

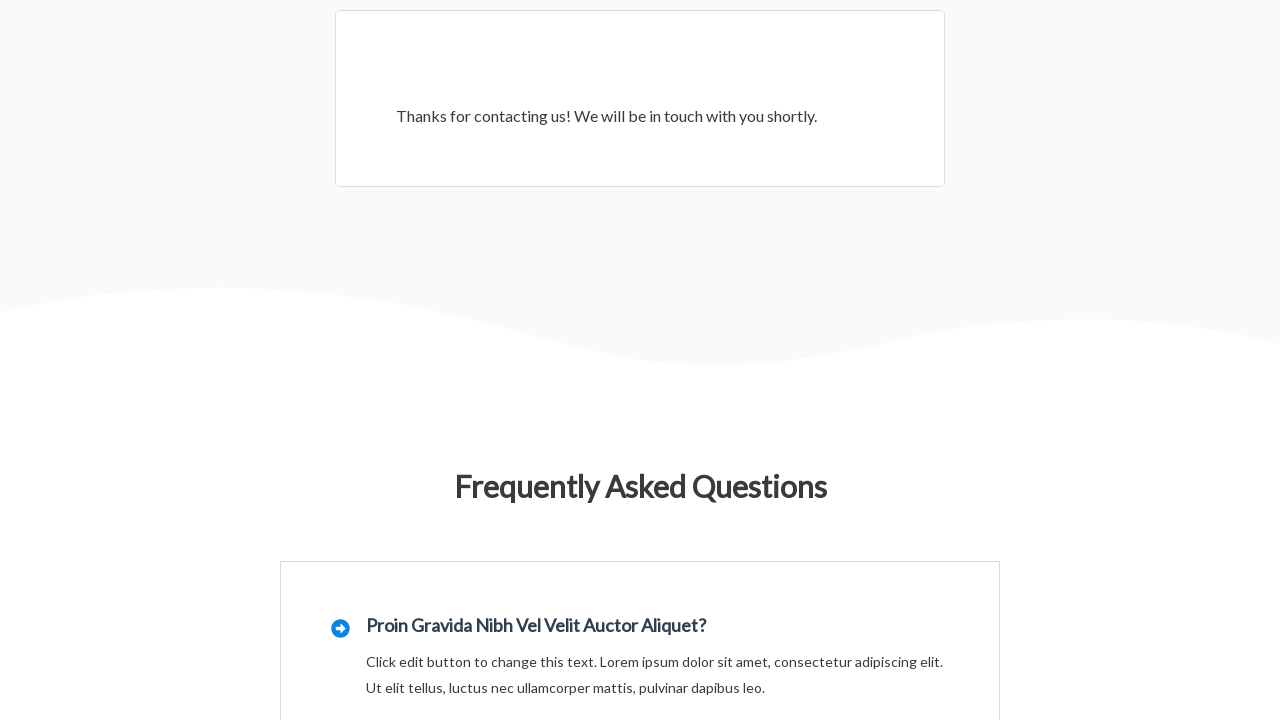